Tests the jQuery UI datepicker by switching to the iframe and typing a date directly into the input field

Starting URL: https://jqueryui.com/datepicker/

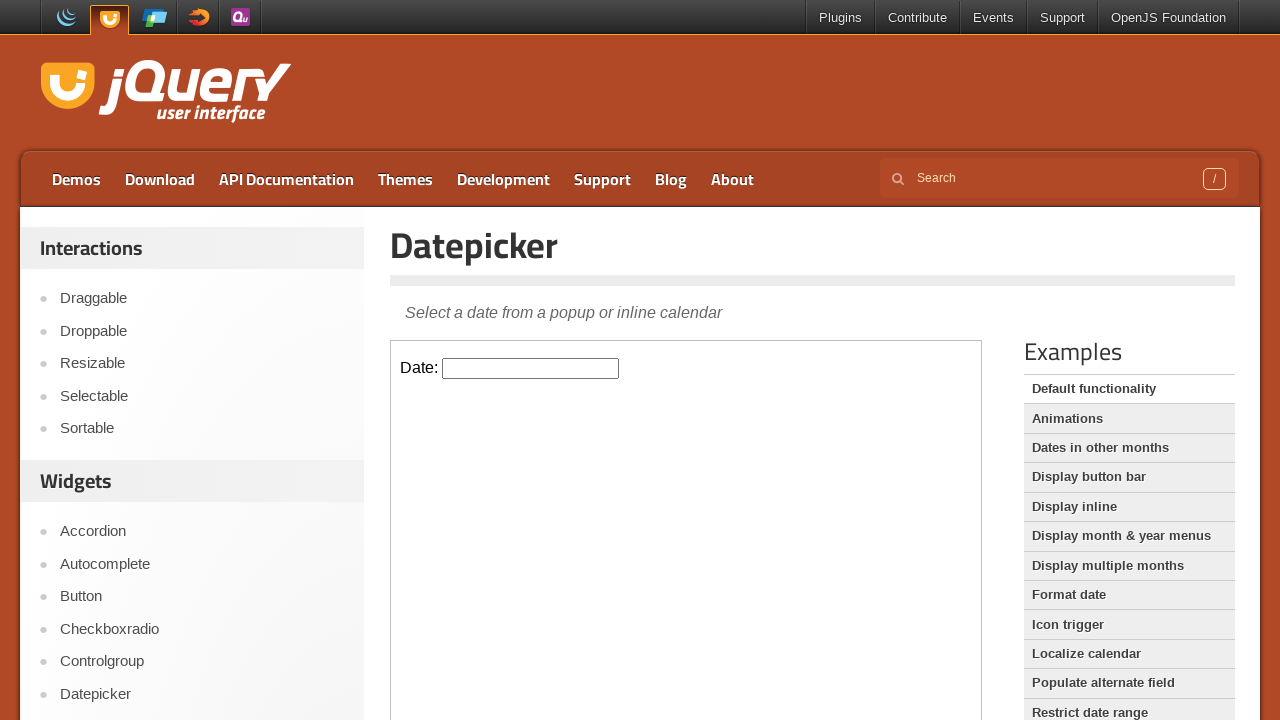

Located the datepicker demo iframe
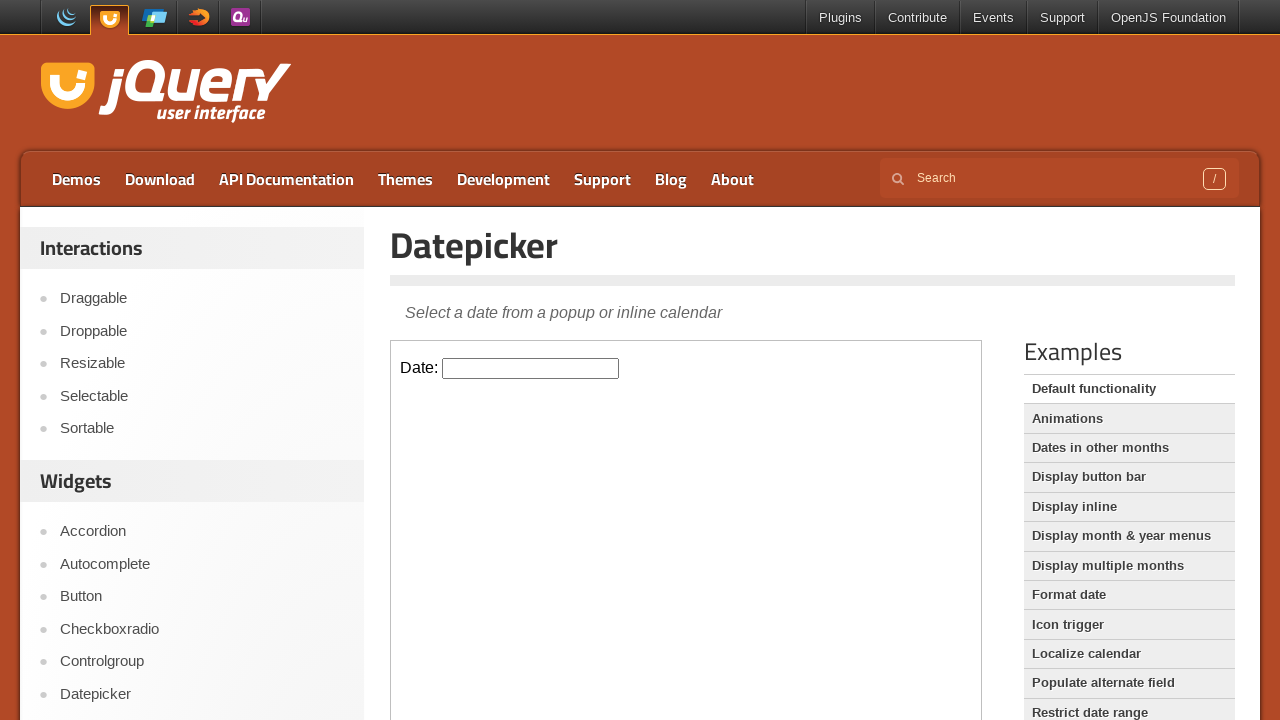

Filled datepicker input field with date '06/20/2025' on iframe.demo-frame >> nth=0 >> internal:control=enter-frame >> #datepicker
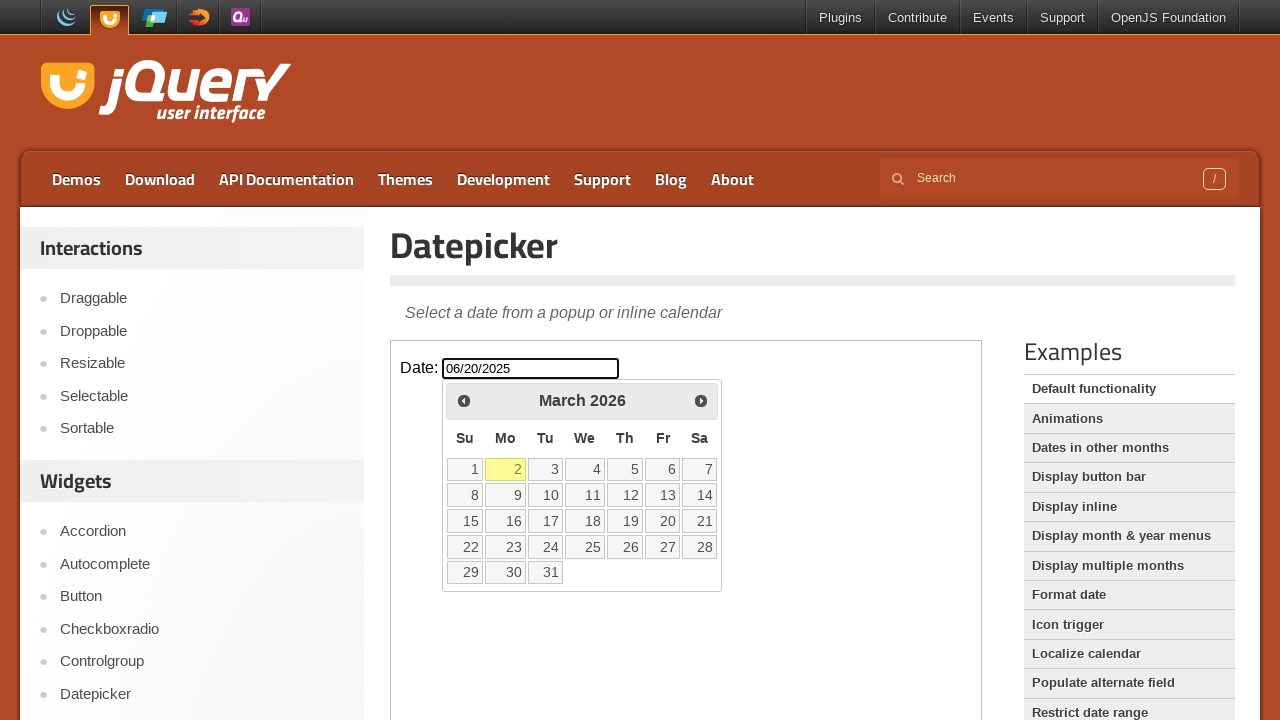

Waited 1 second for datepicker to process the input
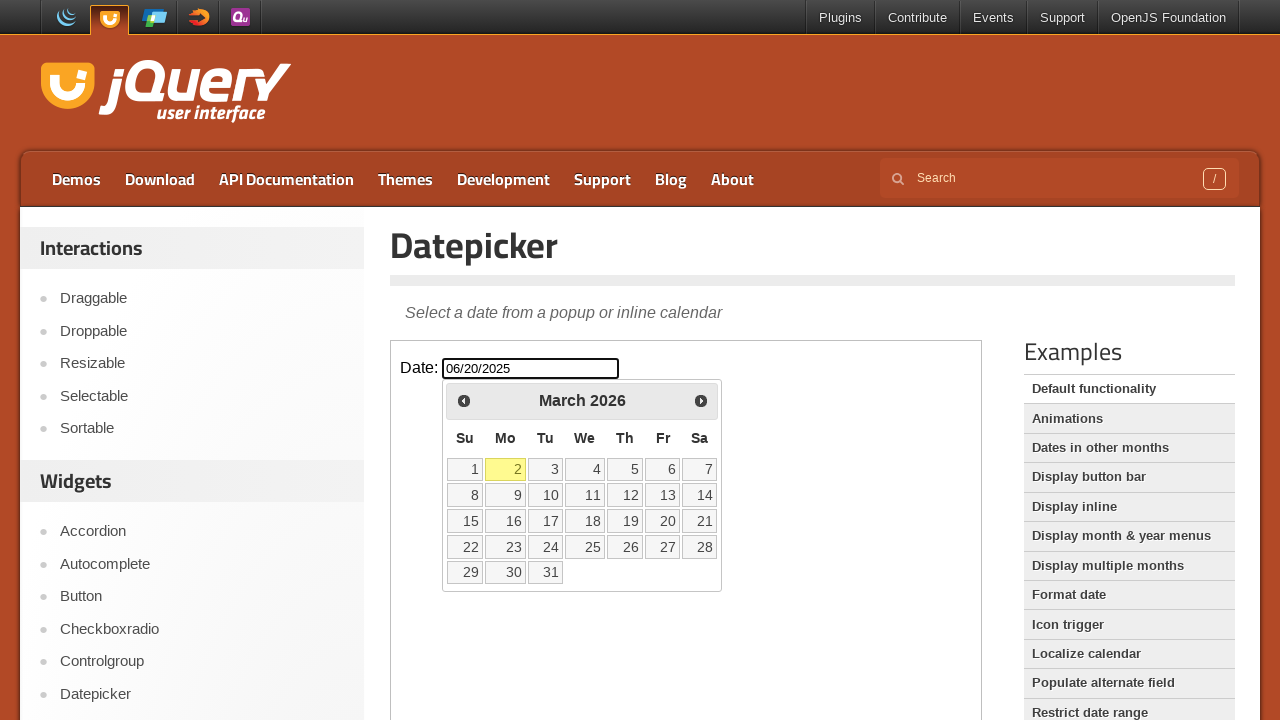

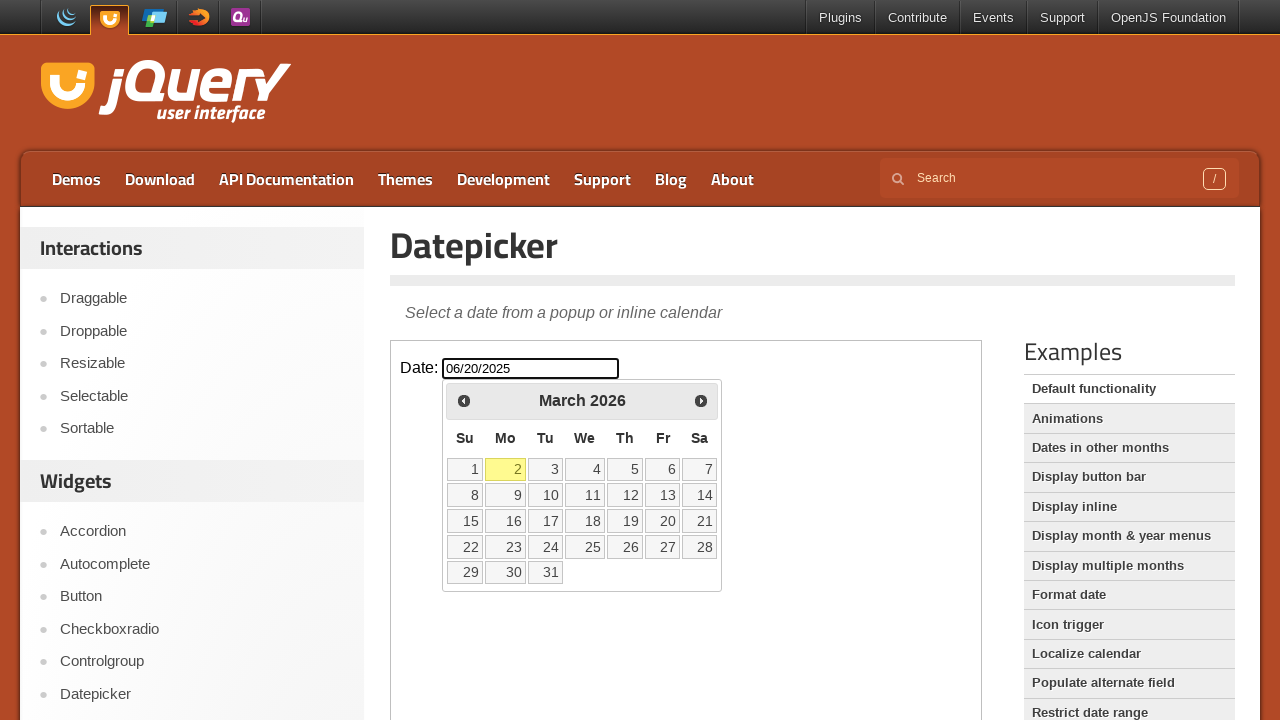